Tests name locator by finding a form element and verifying it contains two visible buttons

Starting URL: https://www.demoblaze.com/

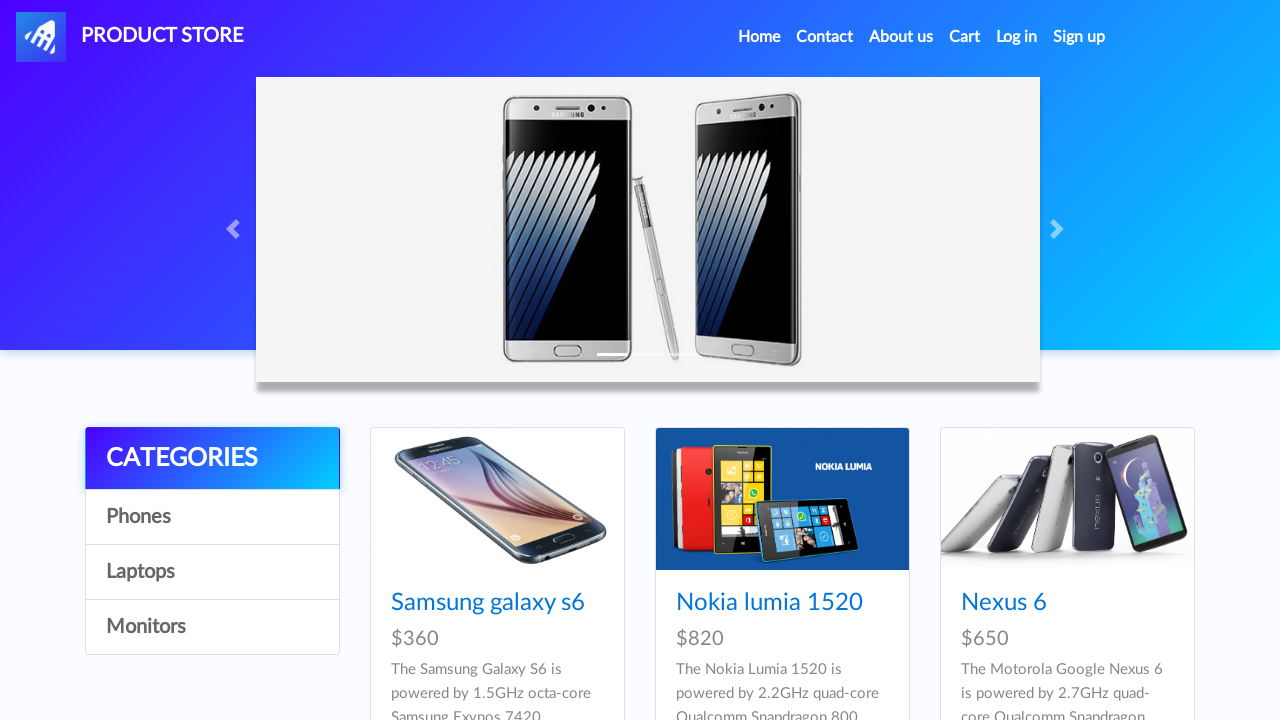

Waited for form element with name 'frm' to be present
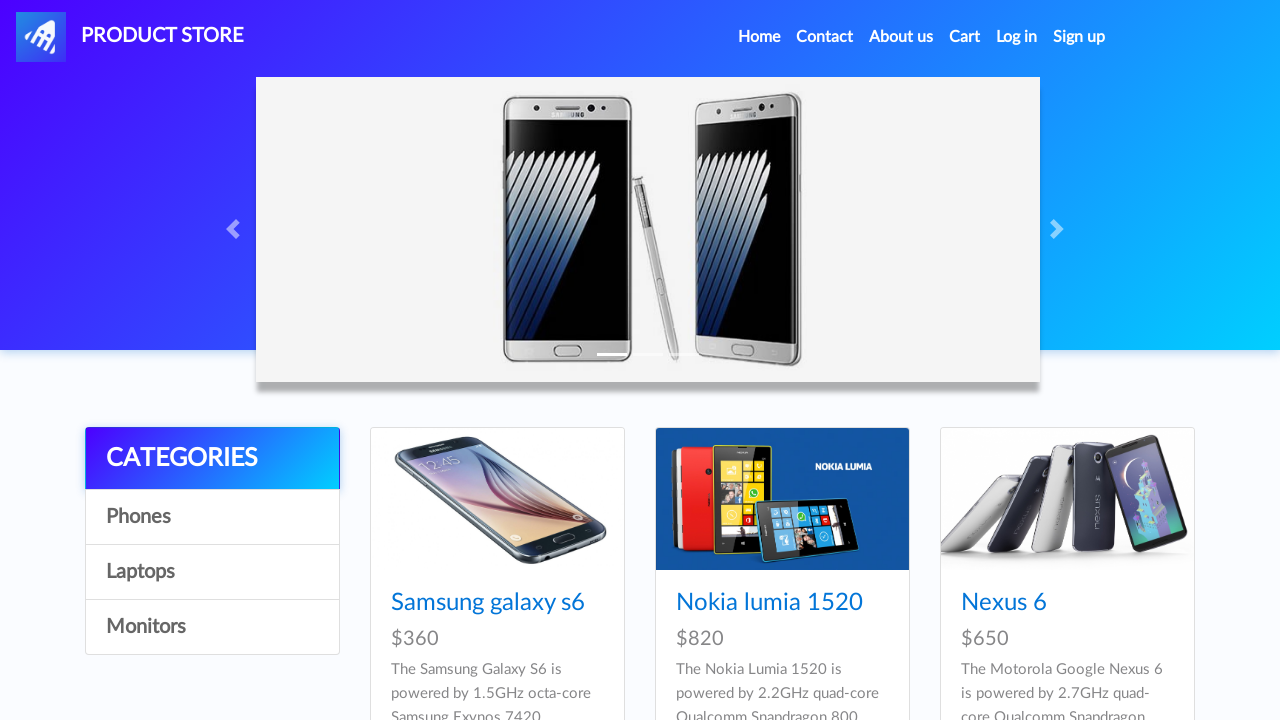

Located form element by name attribute 'frm'
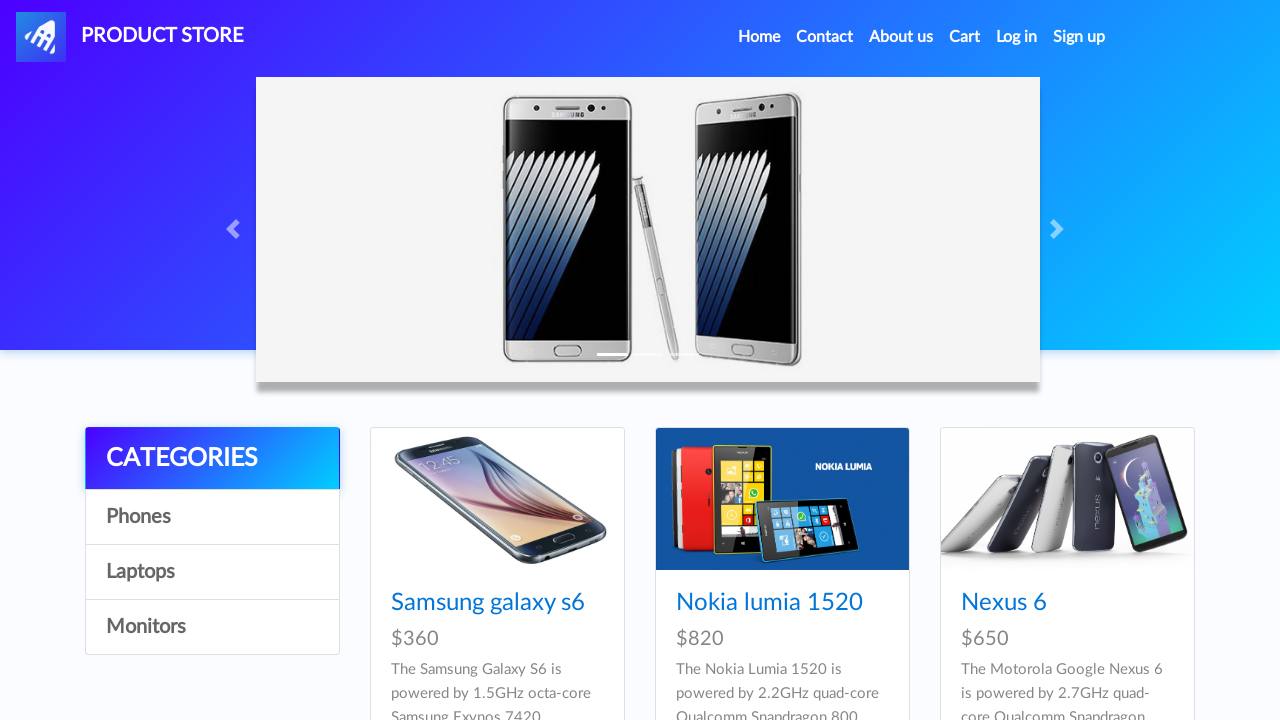

Verified form element is visible
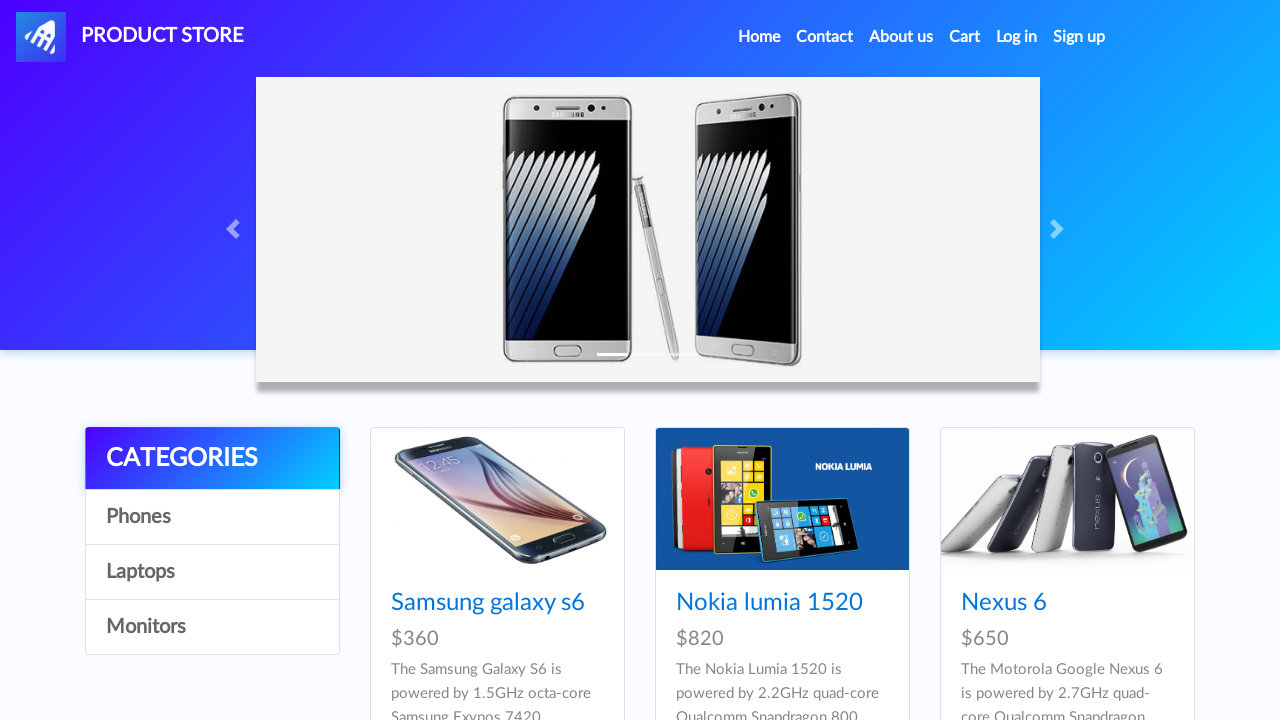

Verified form element is enabled
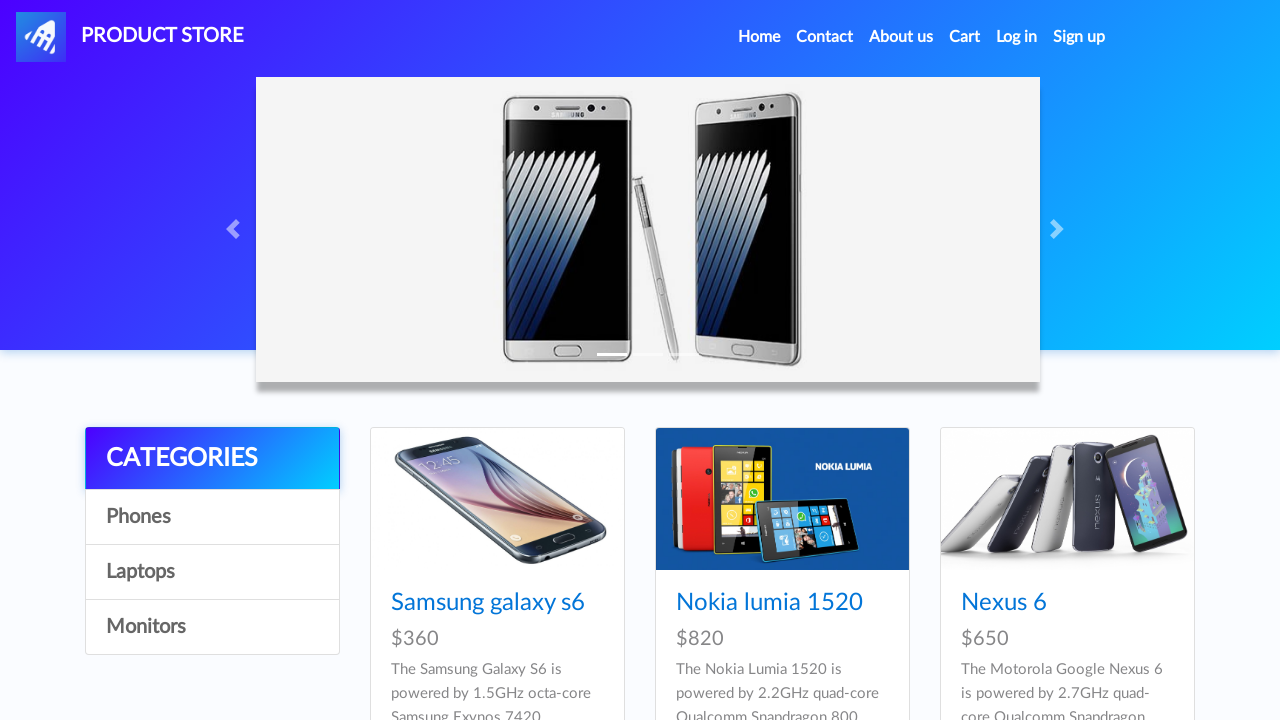

Retrieved all button elements within the form
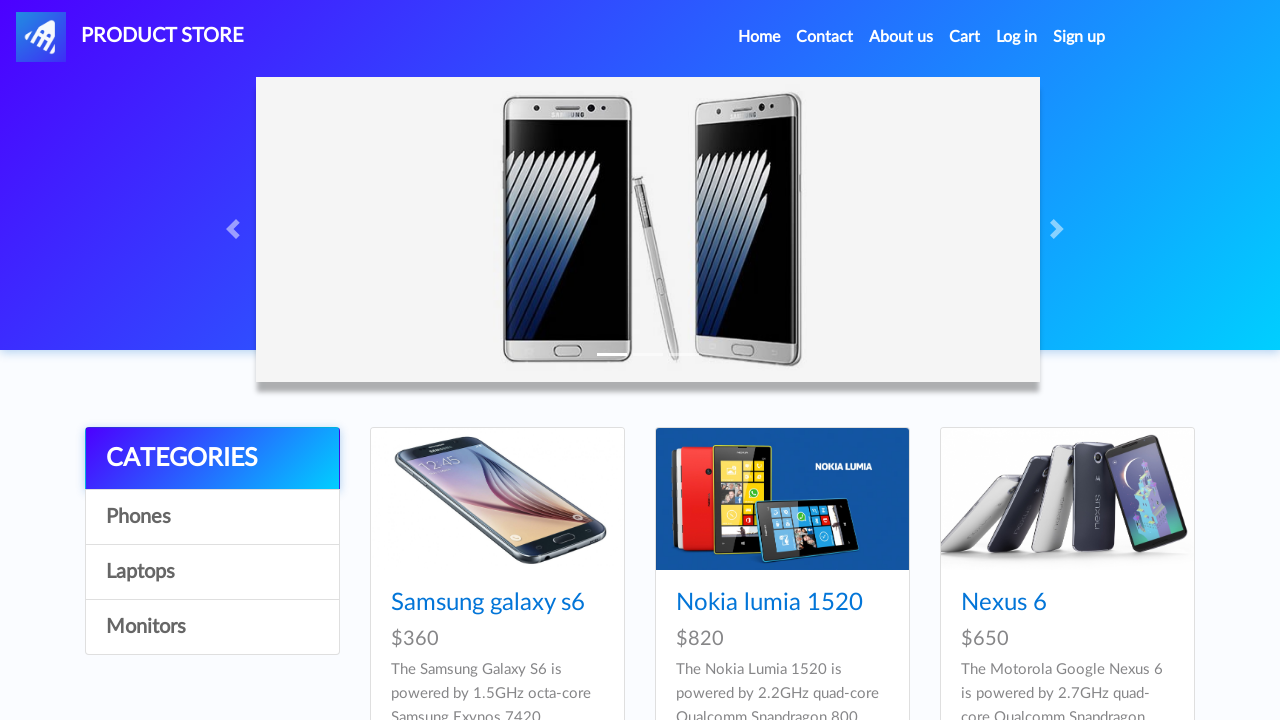

Verified that form contains exactly two buttons
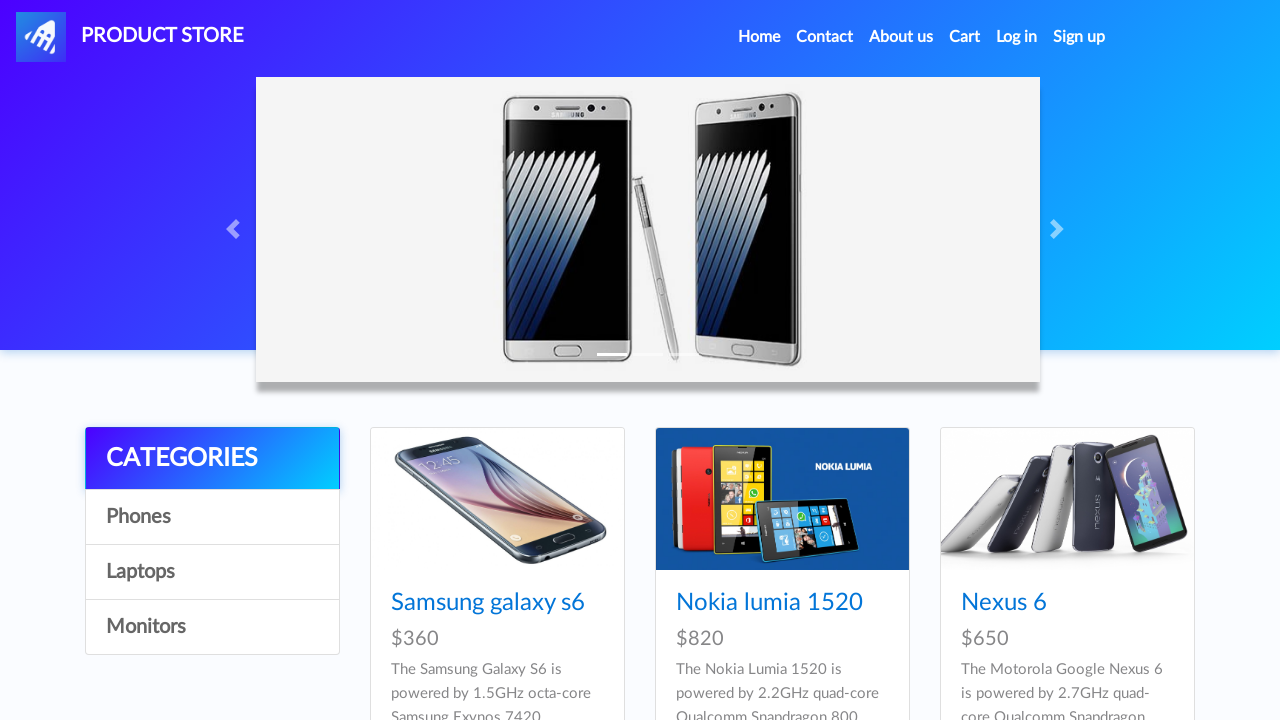

Verified first button is visible
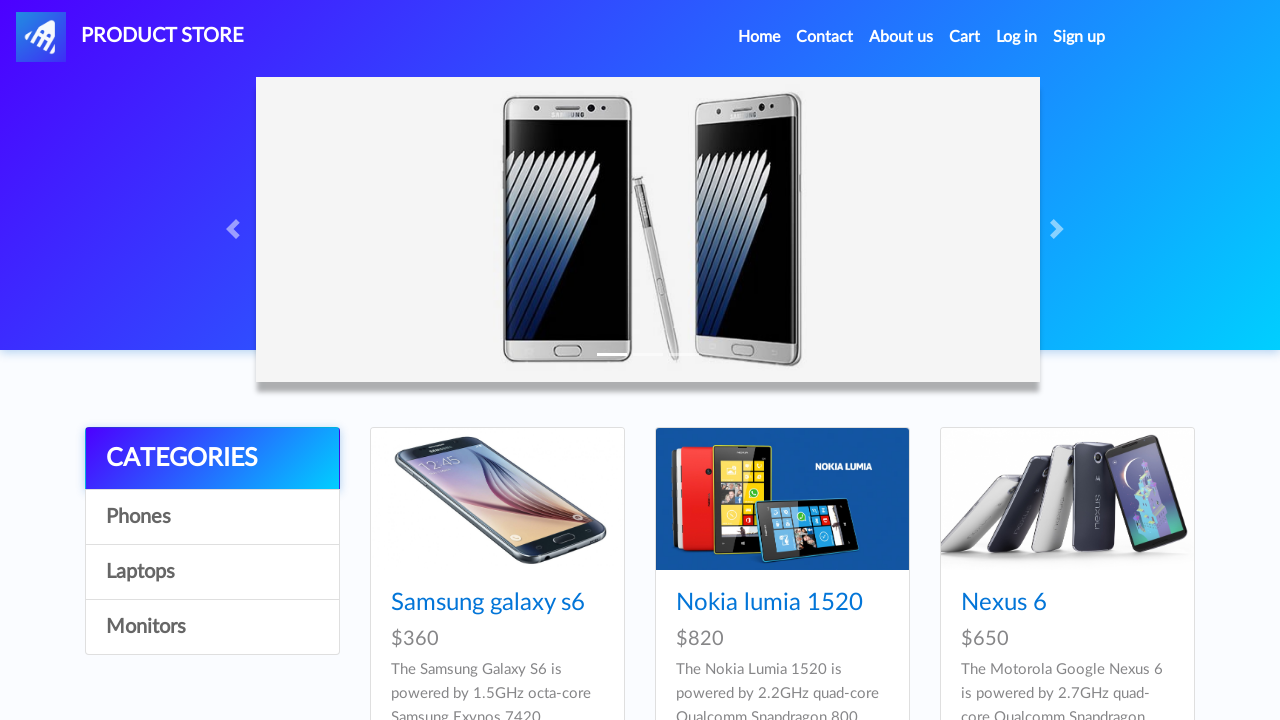

Verified second button is visible
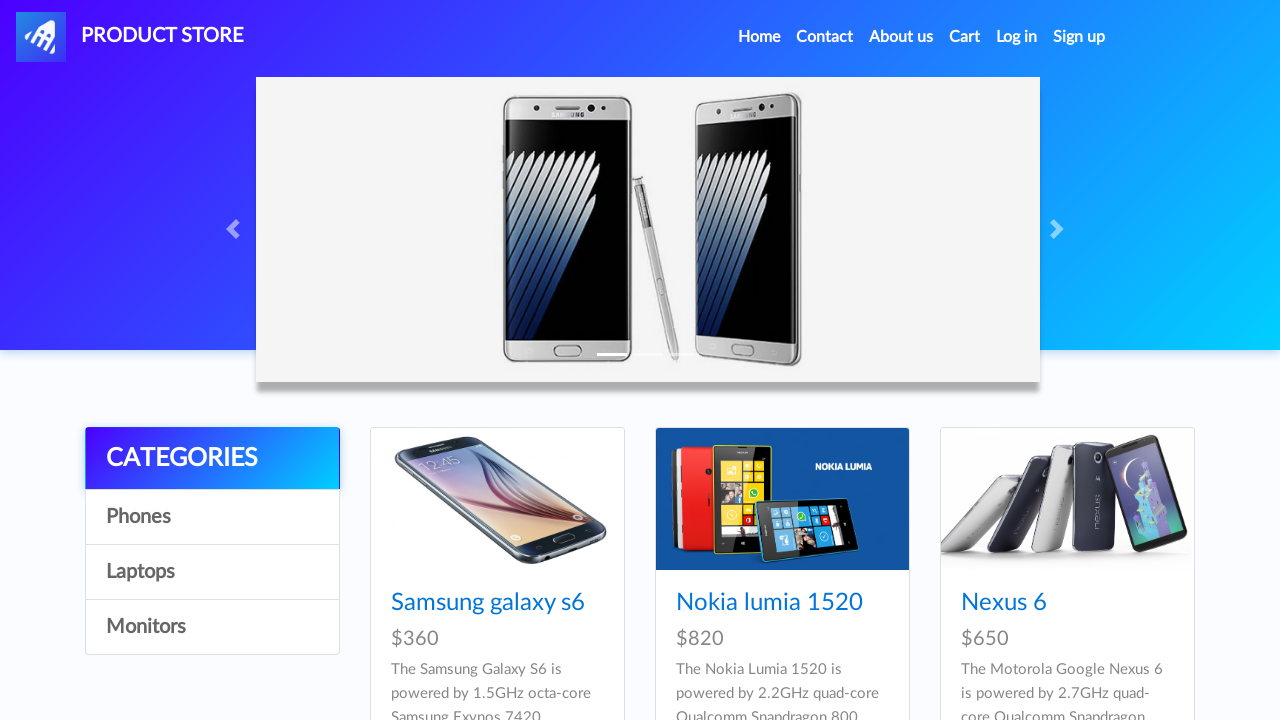

Printed text content of first button: Previous
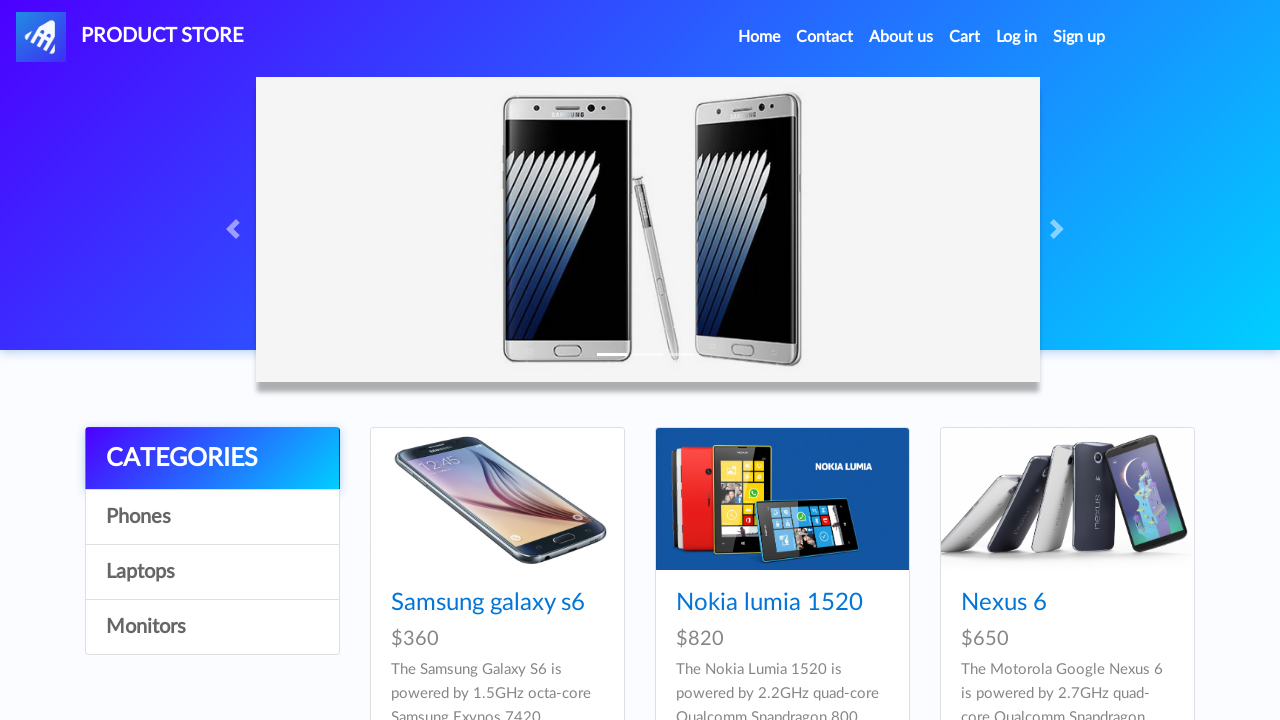

Printed text content of second button: Next
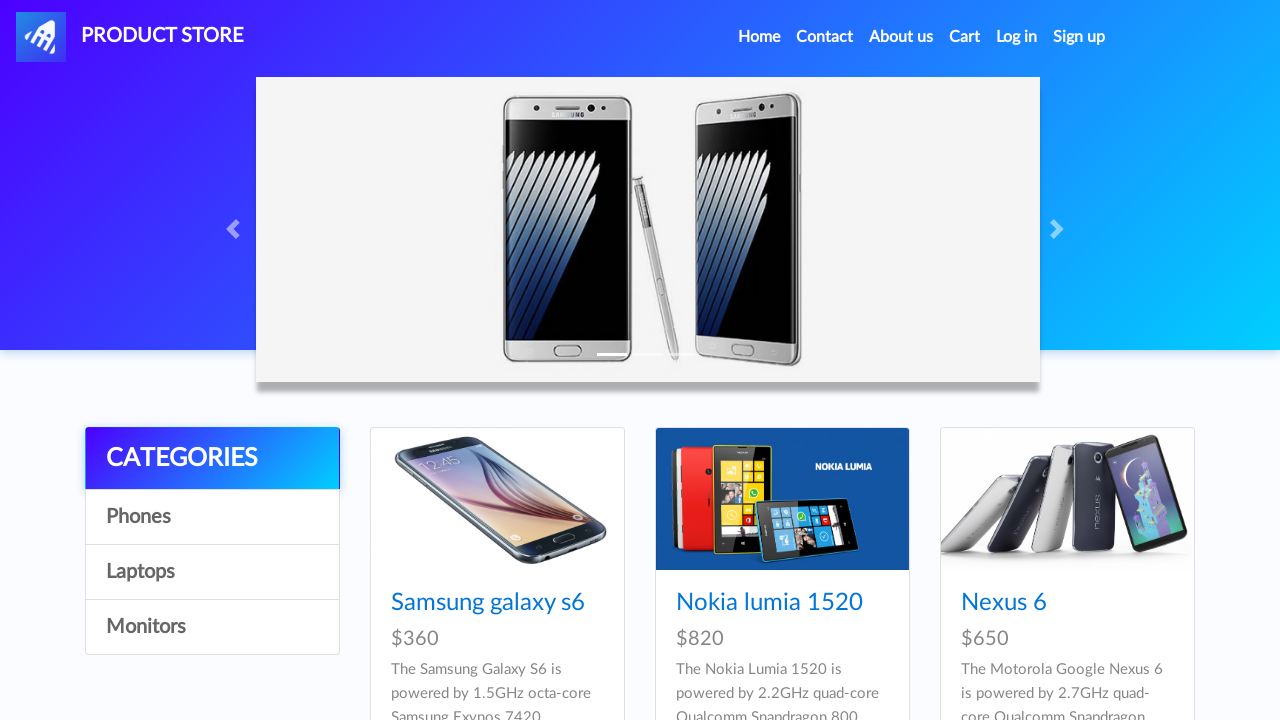

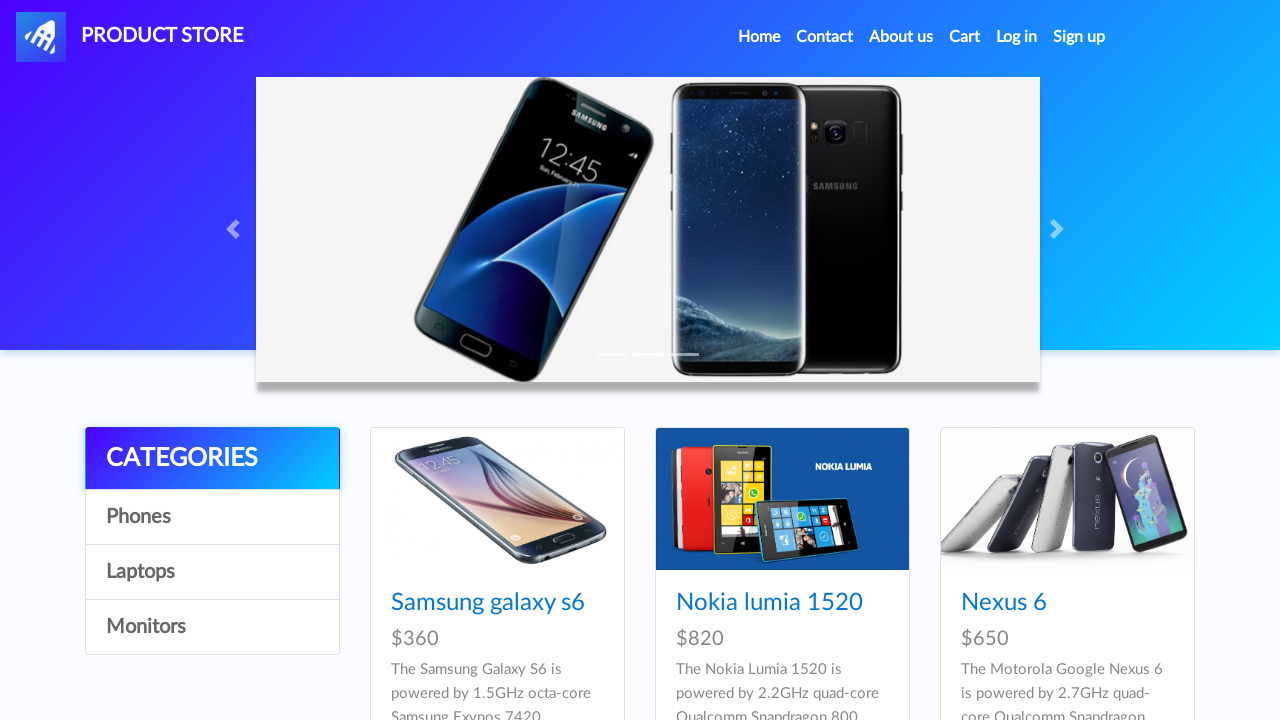